Tests touch-enabled drag and drop by swiping an element to a drop target

Starting URL: https://jqueryui.com/resources/demos/droppable/default.html

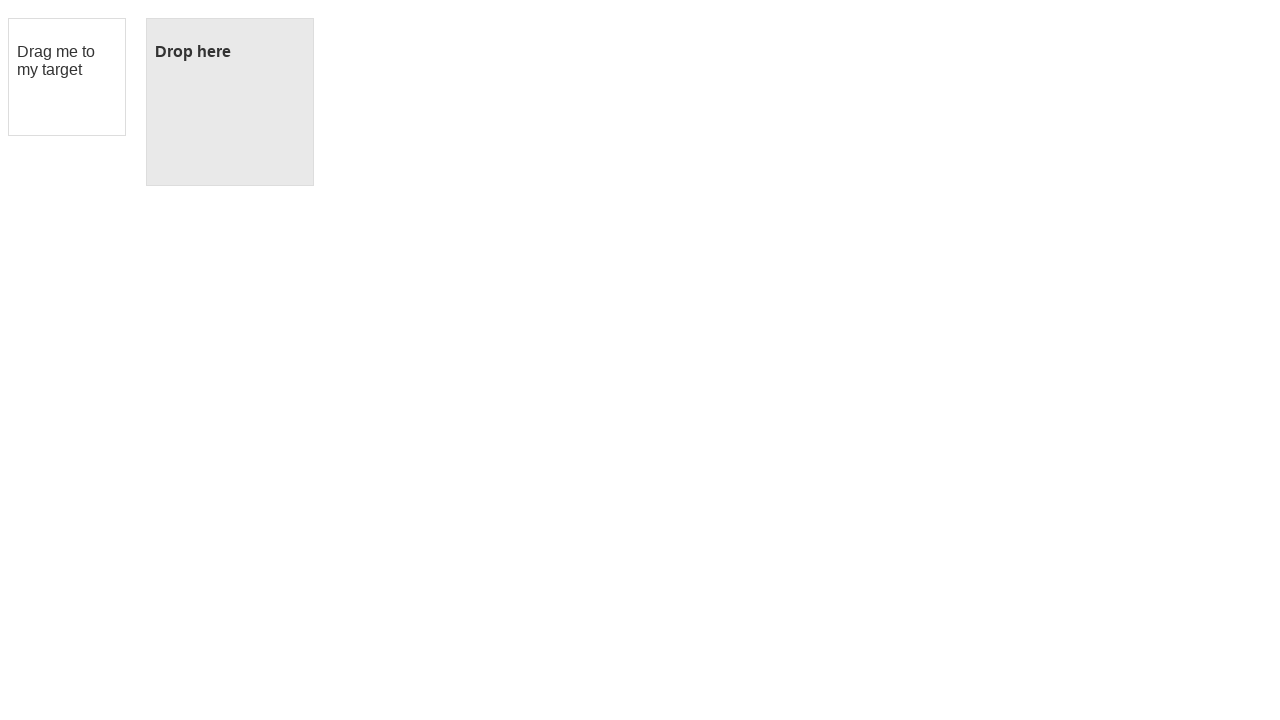

Located draggable element with id 'draggable'
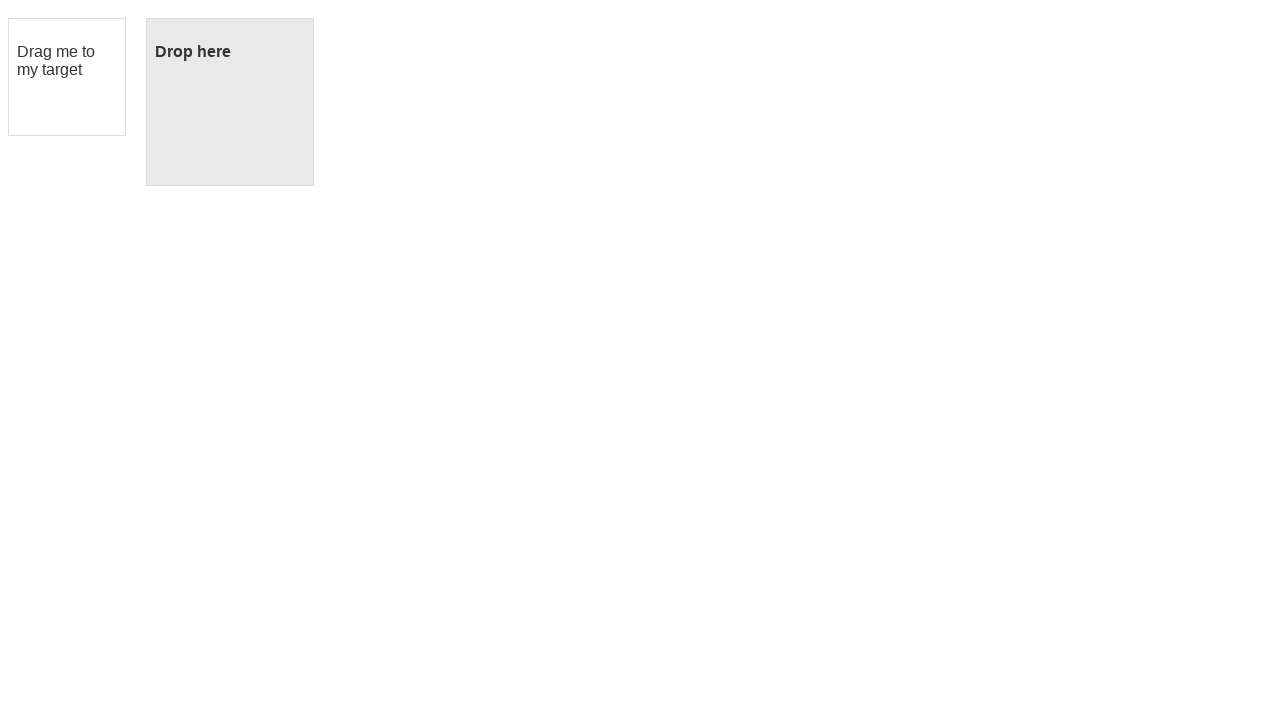

Located droppable element with id 'droppable'
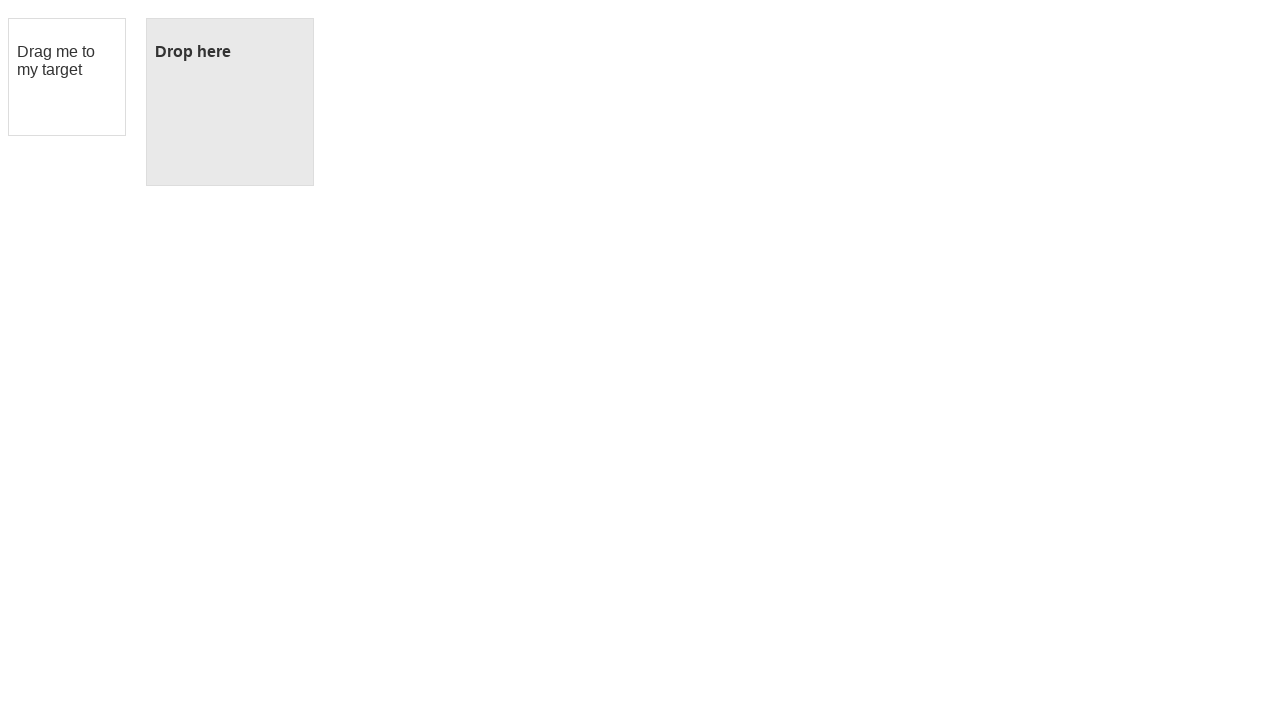

Performed touch-enabled drag and drop by swiping draggable element to droppable target at (230, 102)
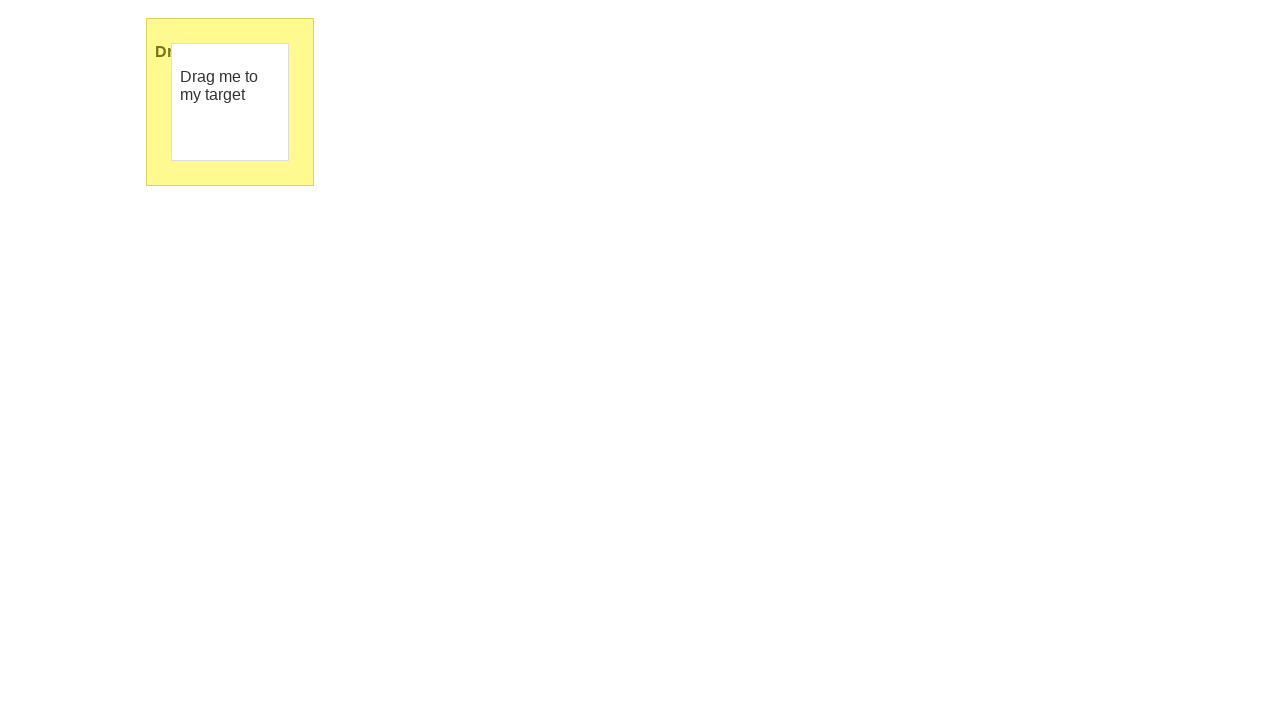

Waited for drag and drop operation to complete
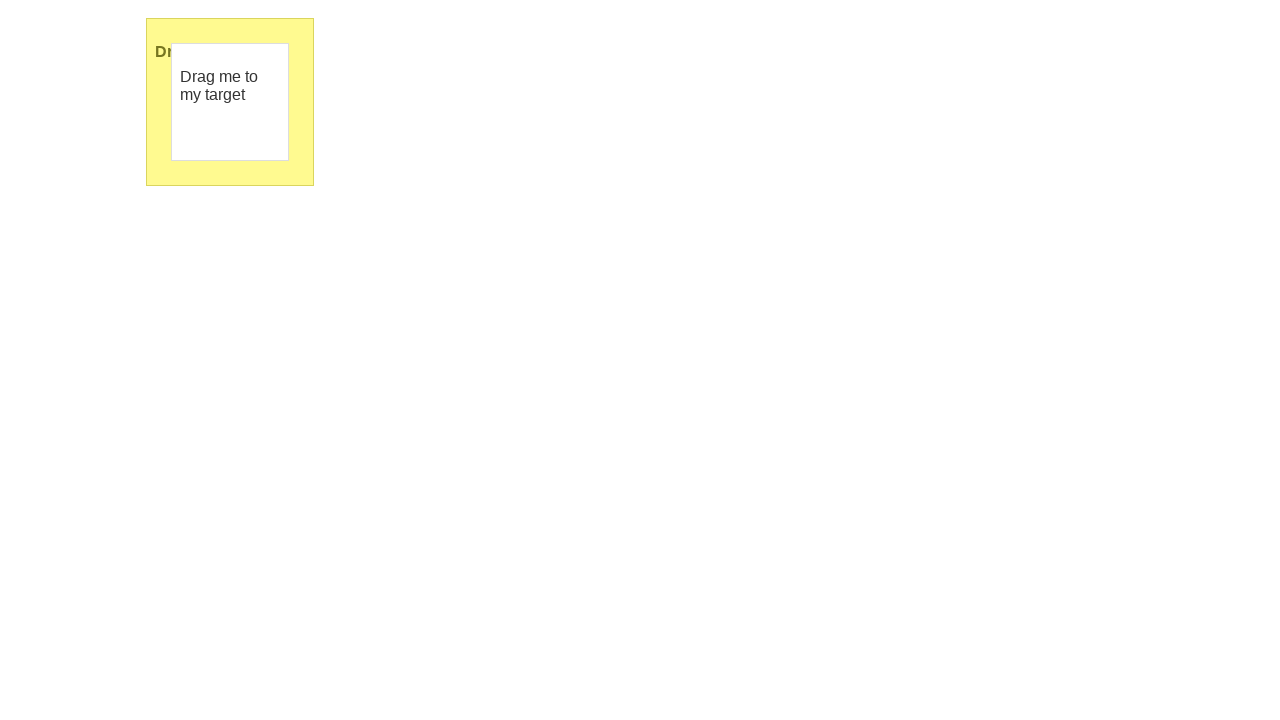

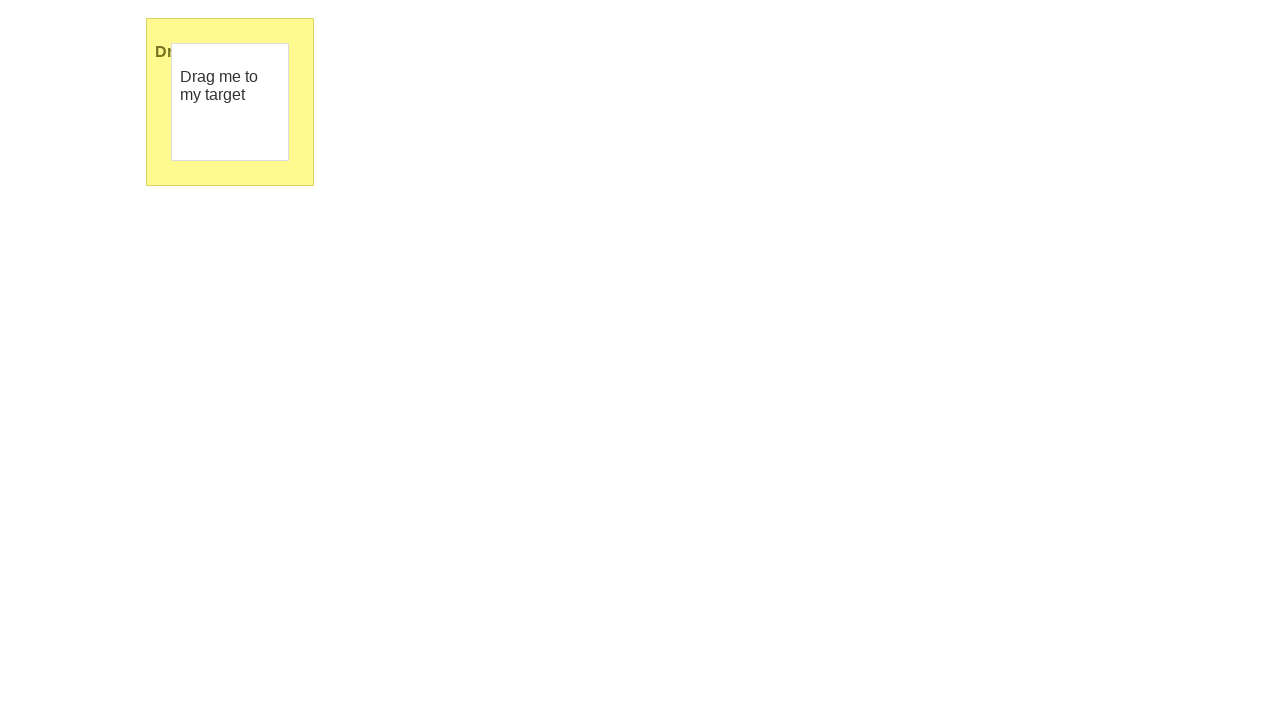